Tests one-way car rental search by entering source city, destination city, date, and time, then submitting the search form.

Starting URL: https://www.clearcarrental.com/

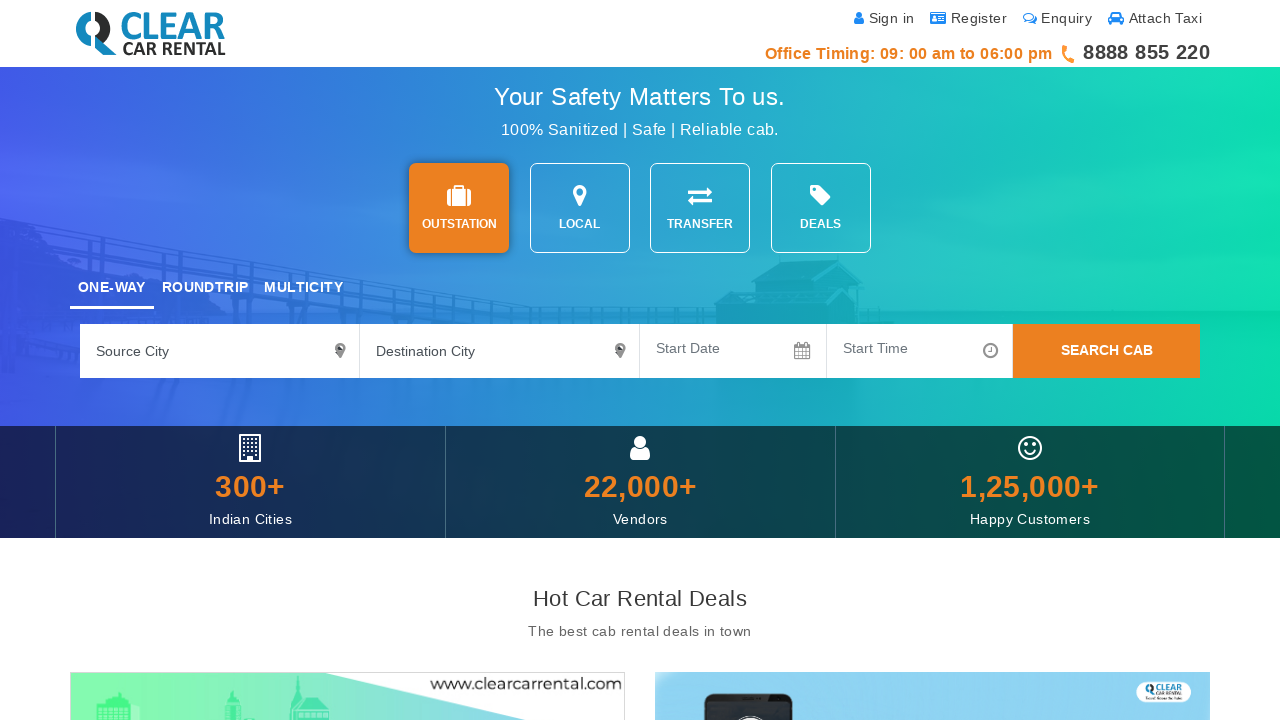

Filled source city field with 'Indore' on #sourceCity4
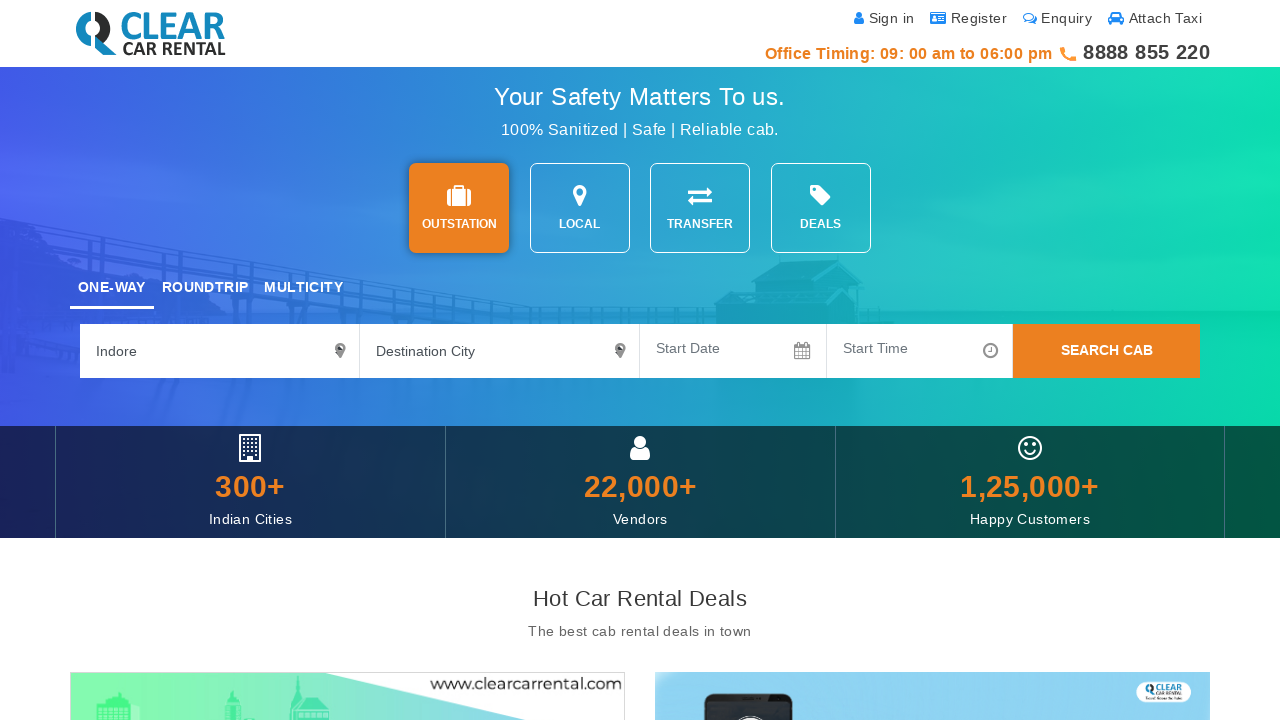

Filled destination city field with 'Delhi' on #destinationCity4
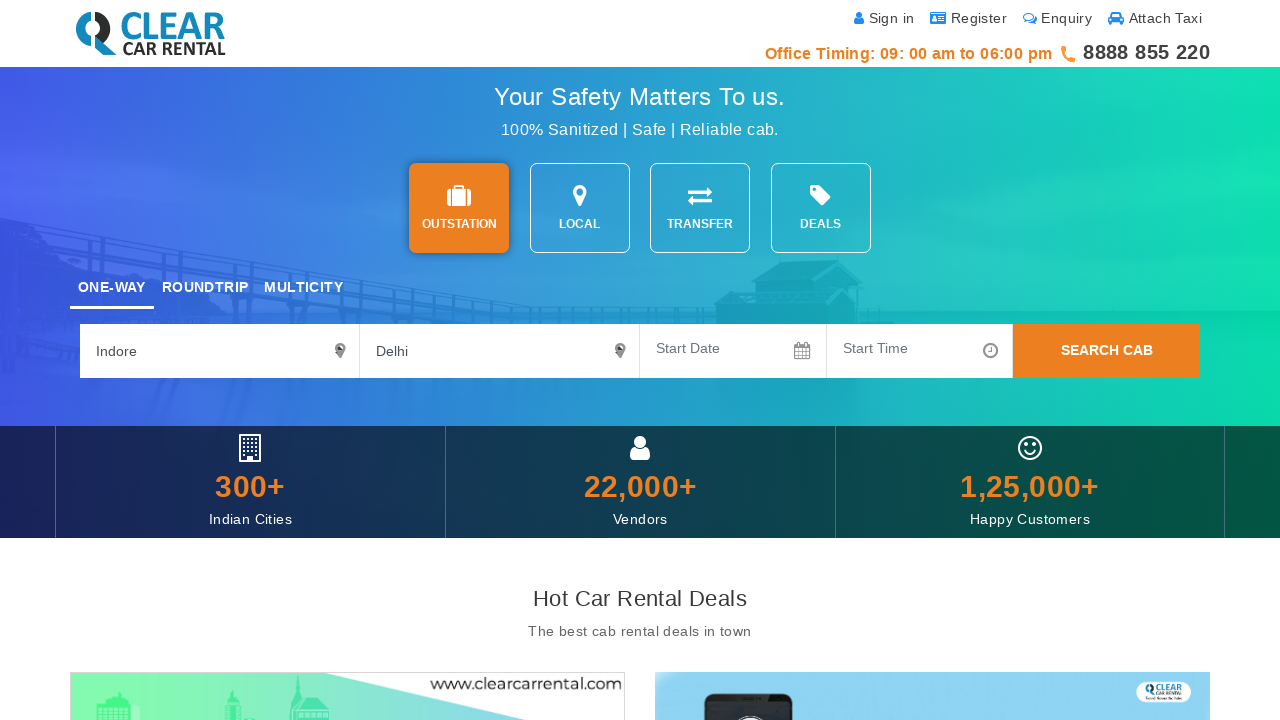

Filled pickup date field with '15-03-2025' on #datepicker
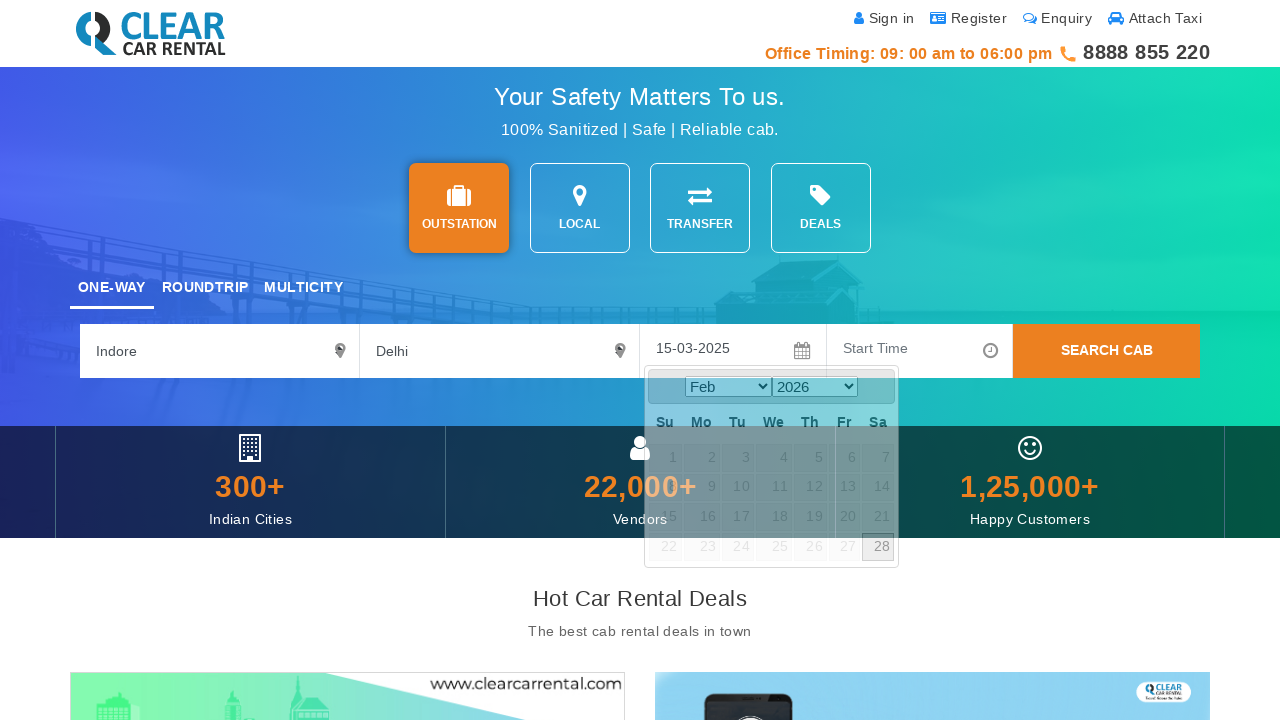

Filled pickup time field with '10 : 00 AM' on #timePickExample
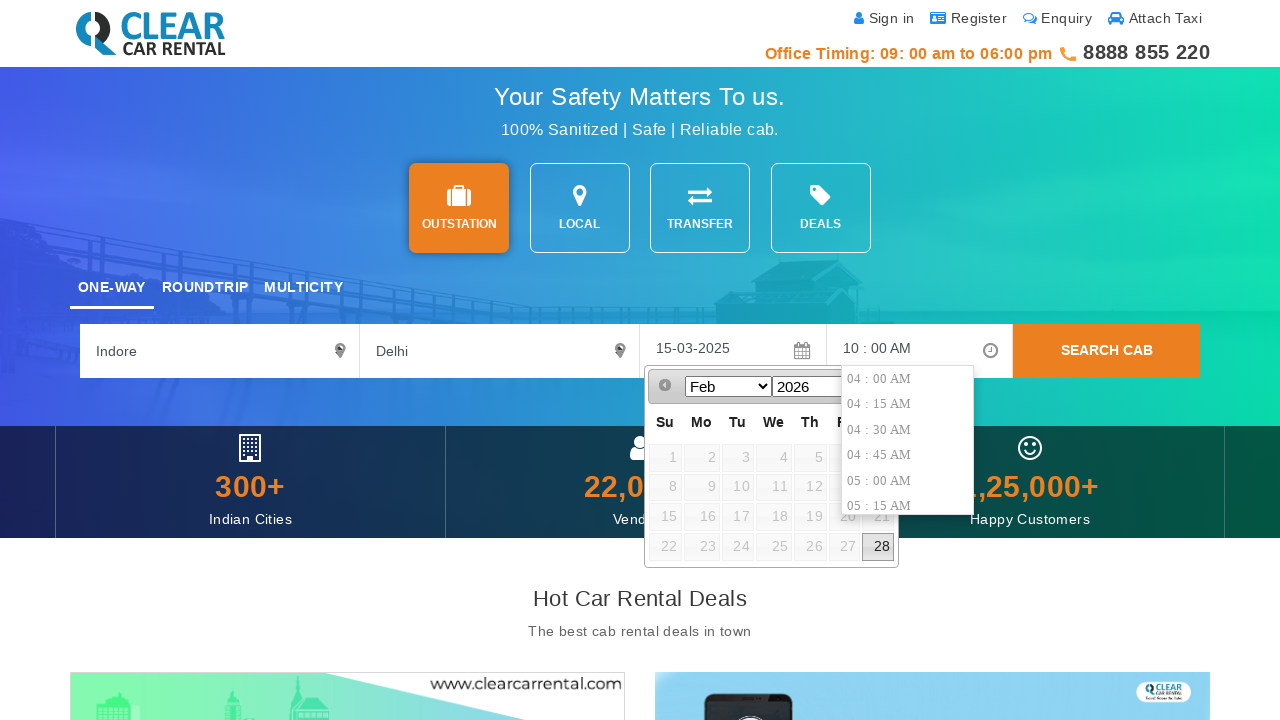

Clicked search button to submit one-way car rental search at (1107, 351) on button[onclick='searchSubmit();']
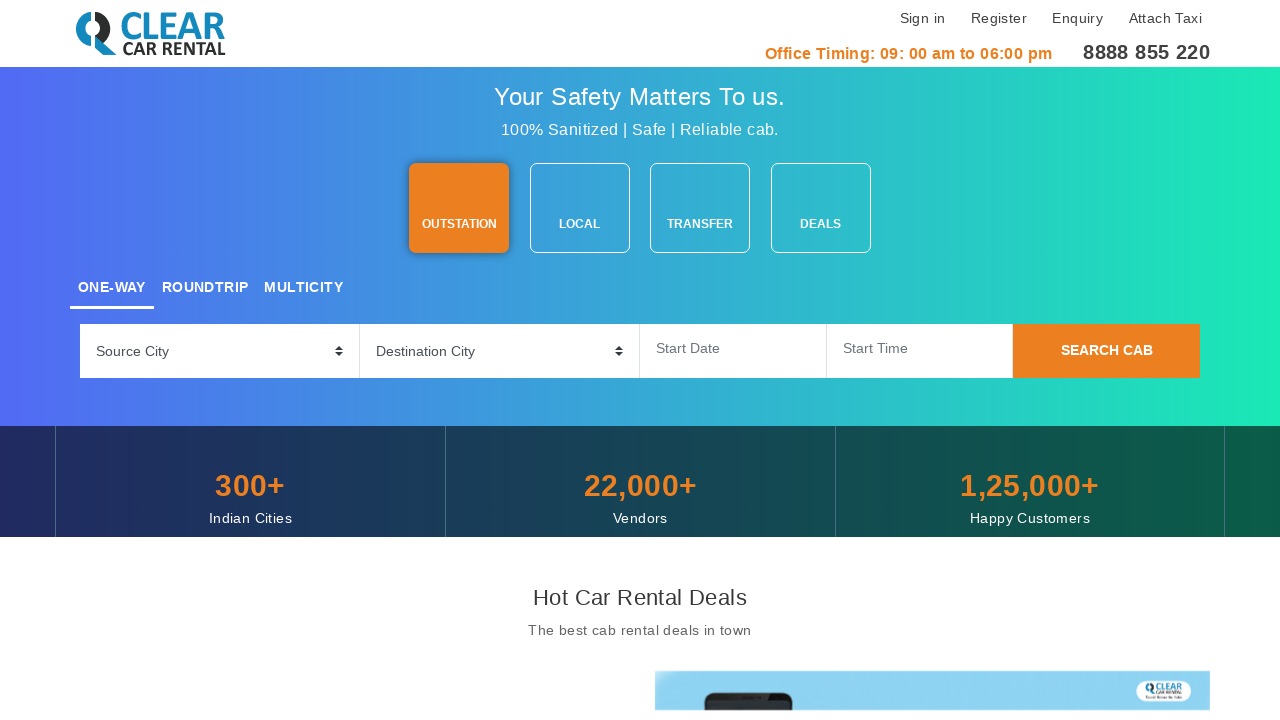

Waited for search results to load (networkidle state)
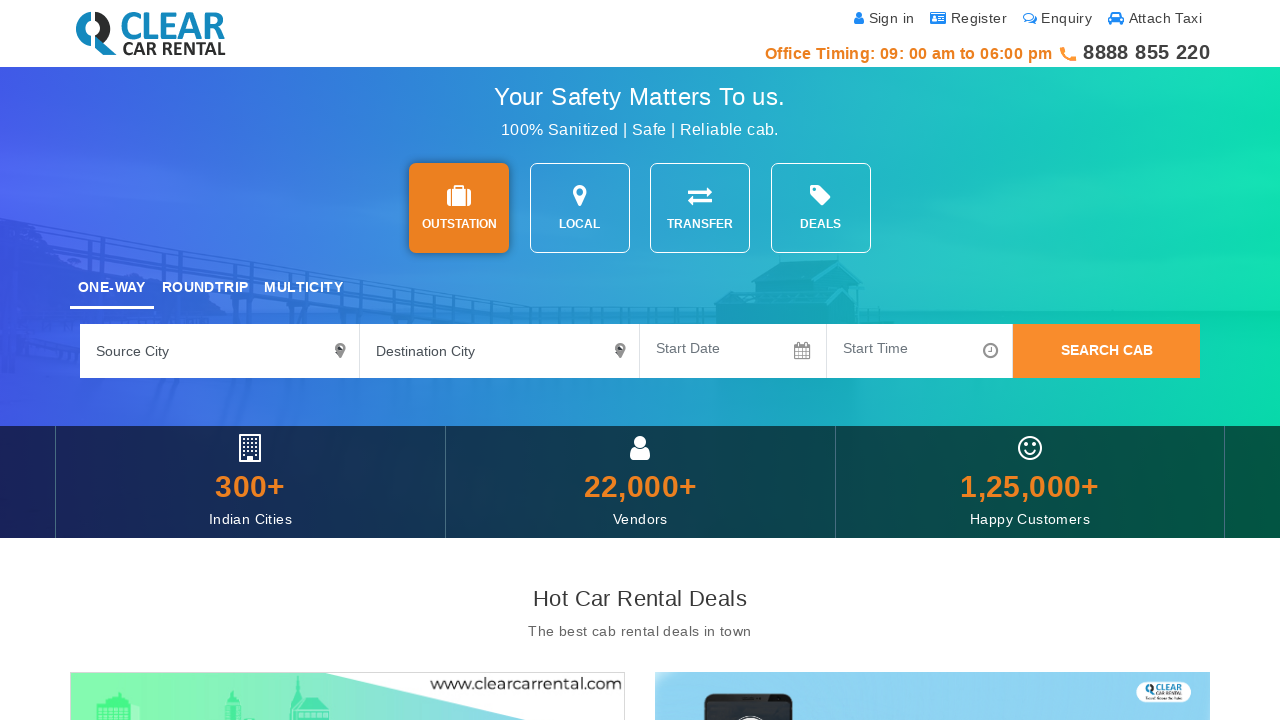

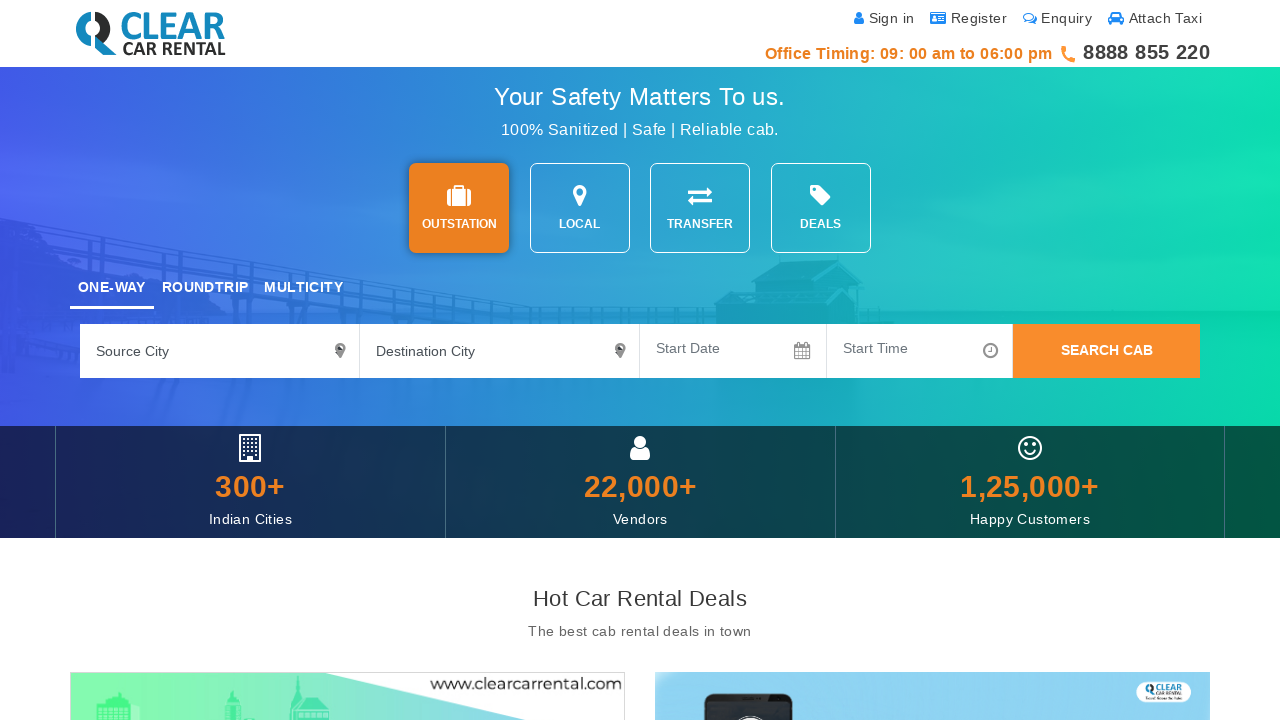